Tests the Visibility feature on UI Testing Playground by navigating to the Visibility page, verifying buttons are displayed, clicking the Hide button to hide other buttons, and verifying the hide functionality works correctly.

Starting URL: http://uitestingplayground.com/

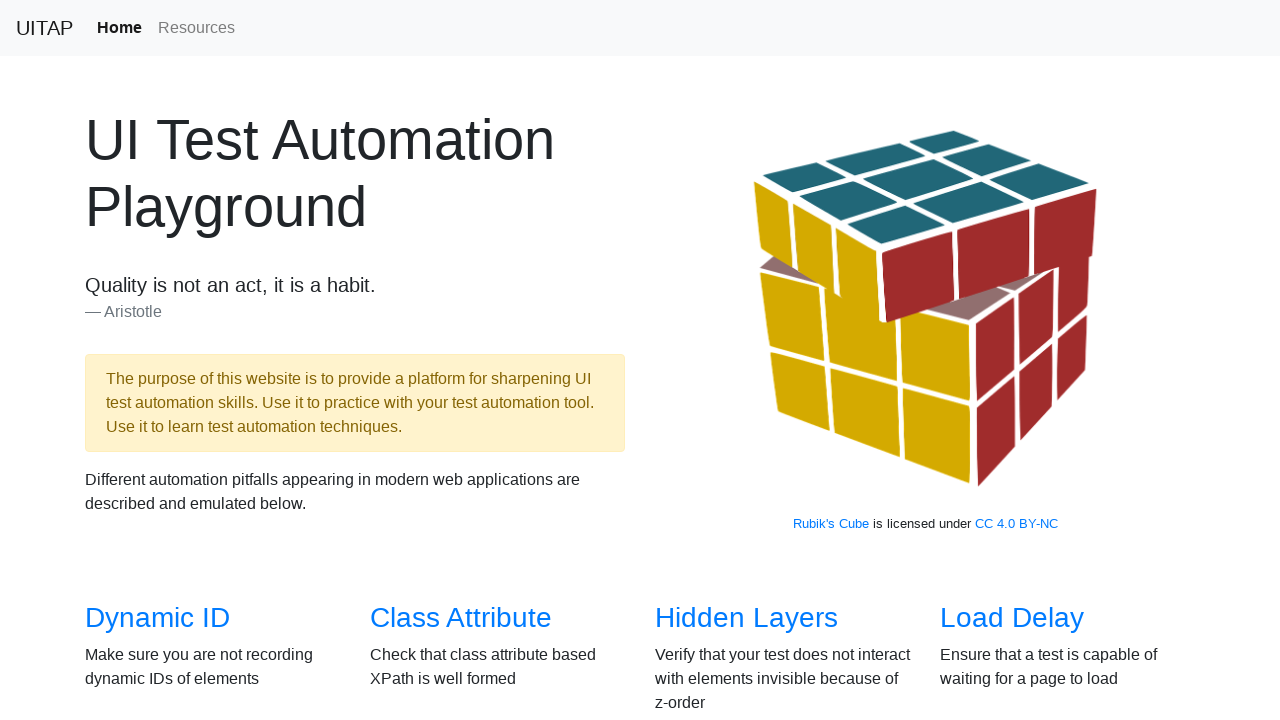

Clicked on 'Visibility' link to navigate to visibility test page at (135, 360) on text=Visibility
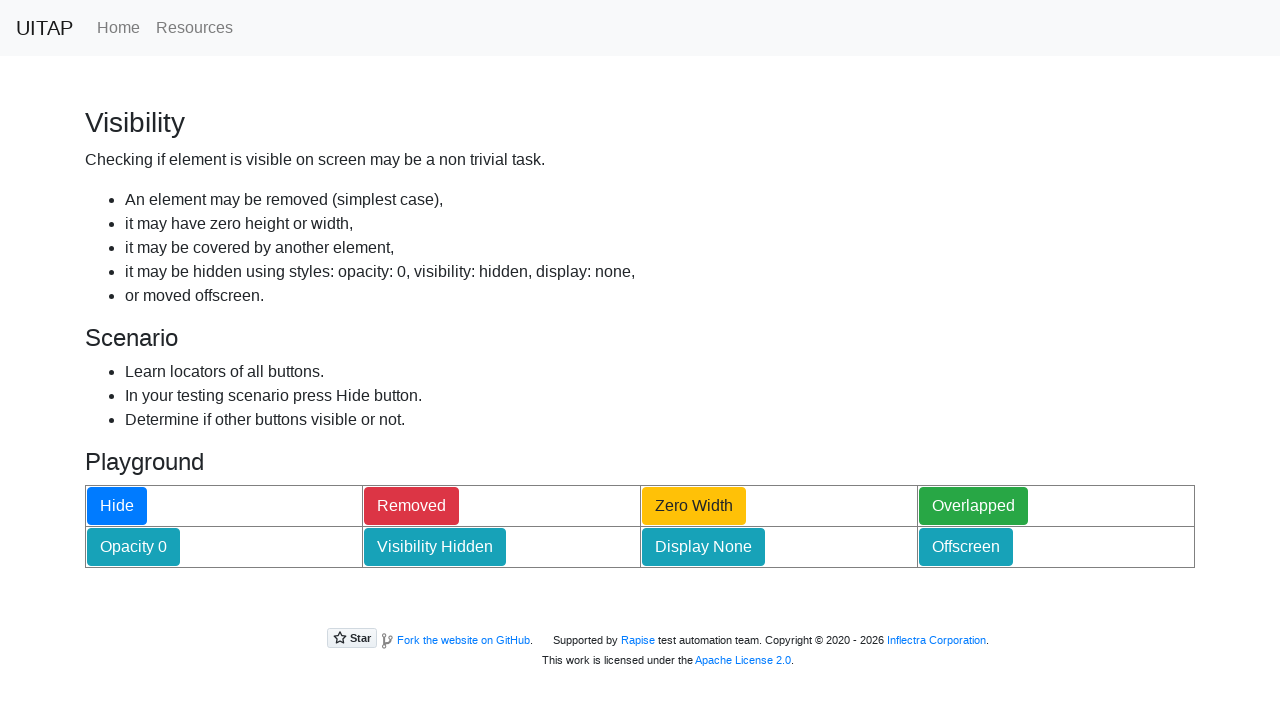

Visibility page loaded and hideButton selector is present
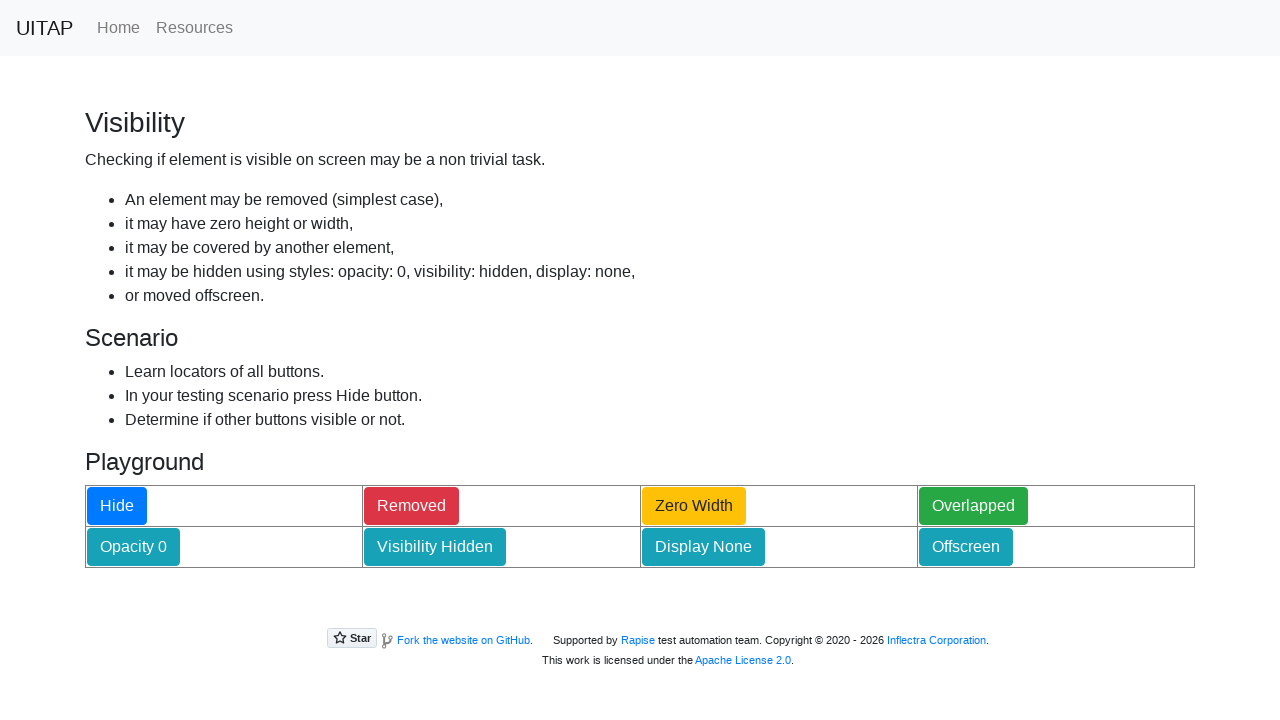

Verified #removedButton is visible
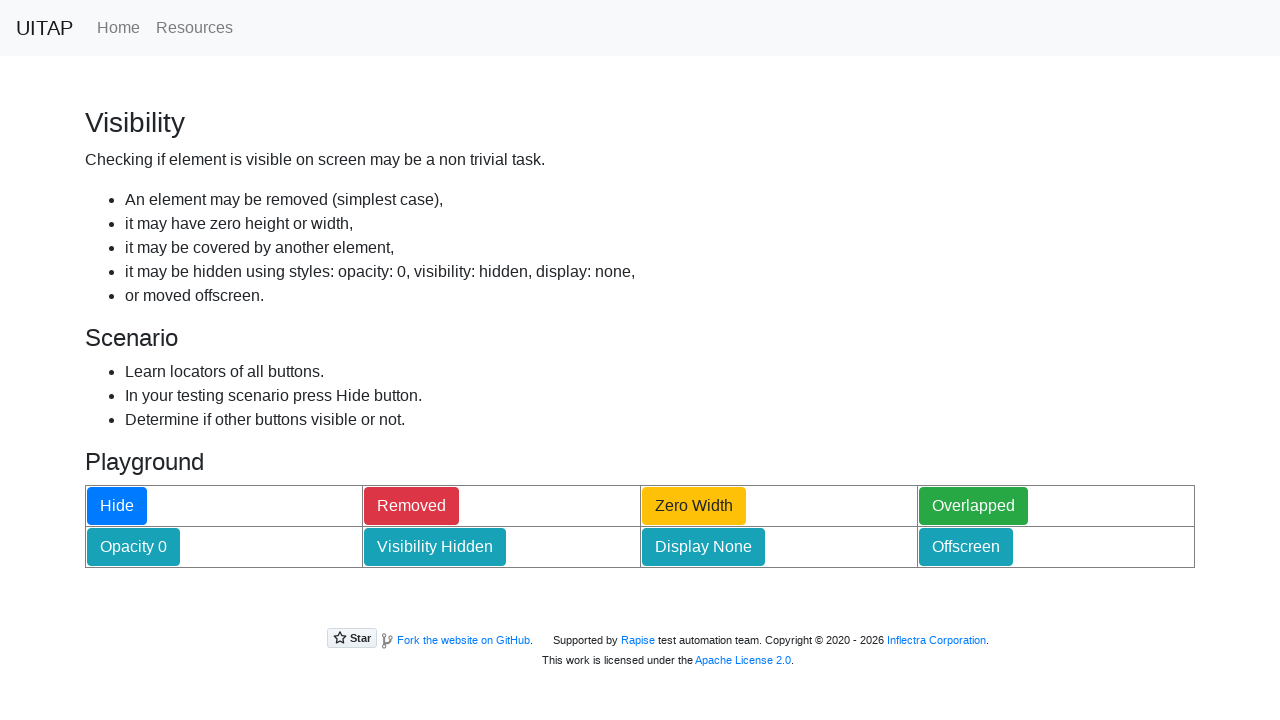

Verified #zeroWidthButton is visible
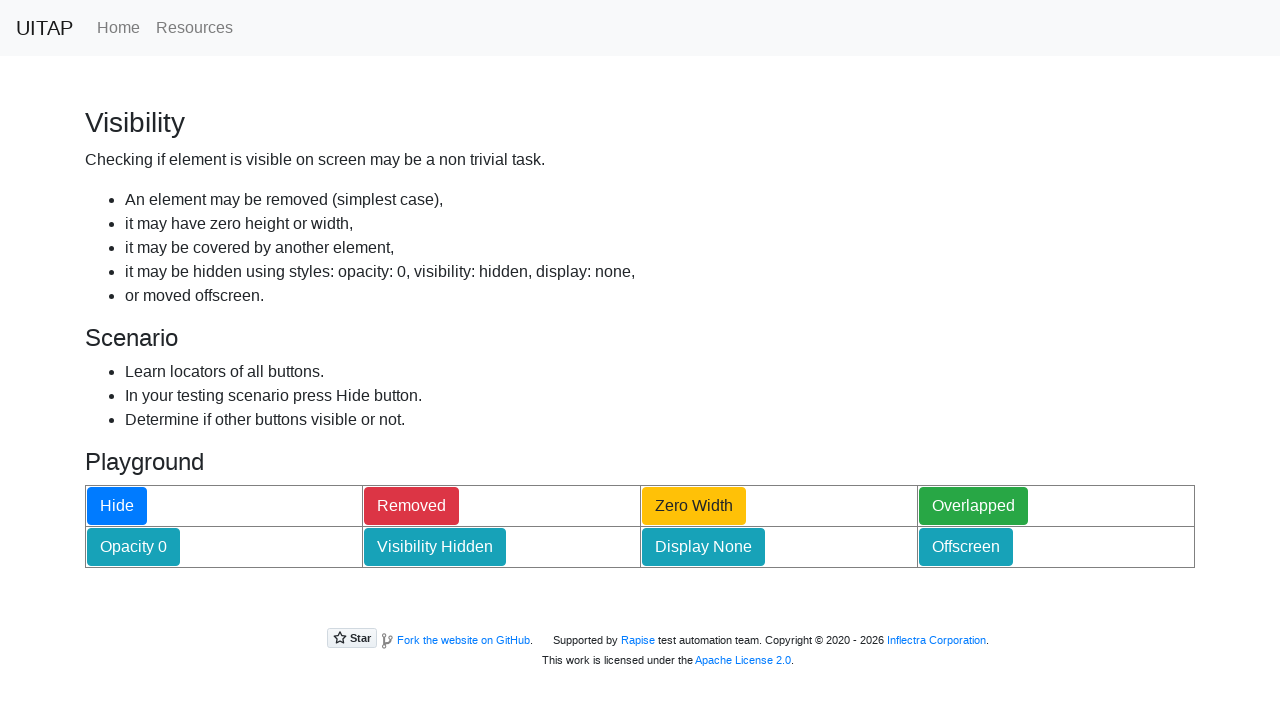

Verified #overlappedButton is visible
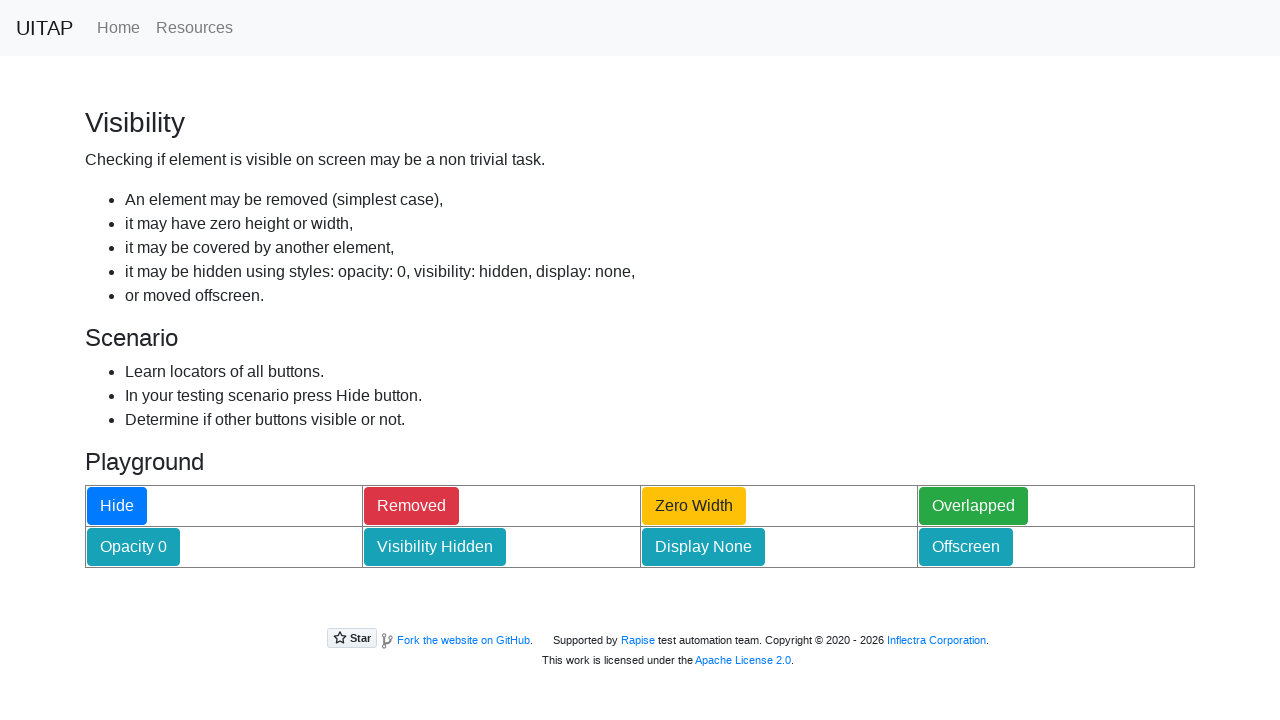

Verified #transparentButton is visible
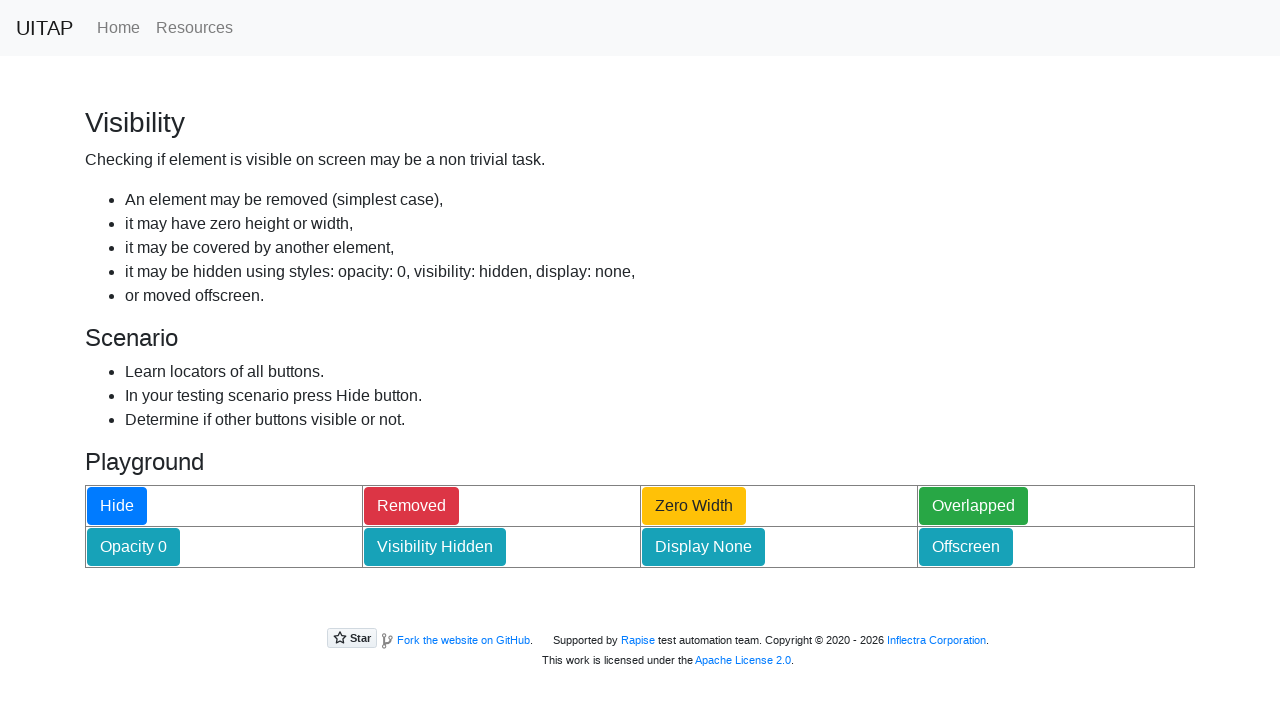

Verified #invisibleButton is visible
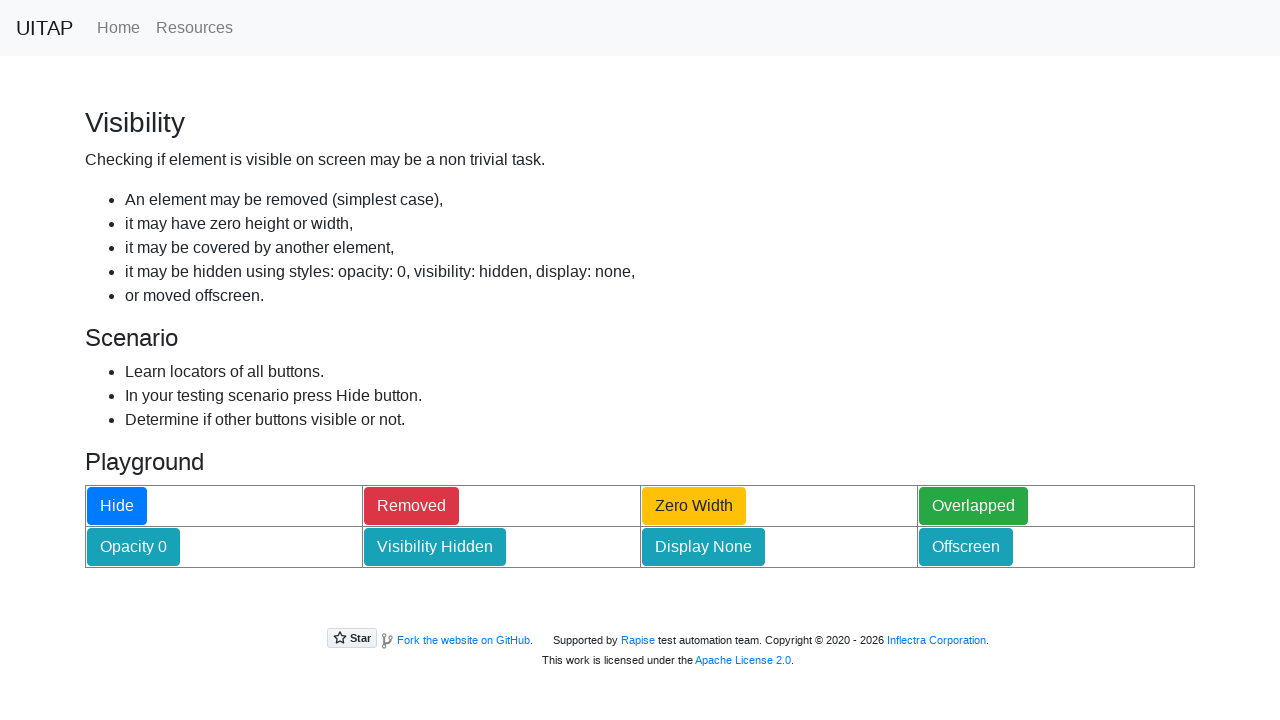

Verified #notdisplayedButton is visible
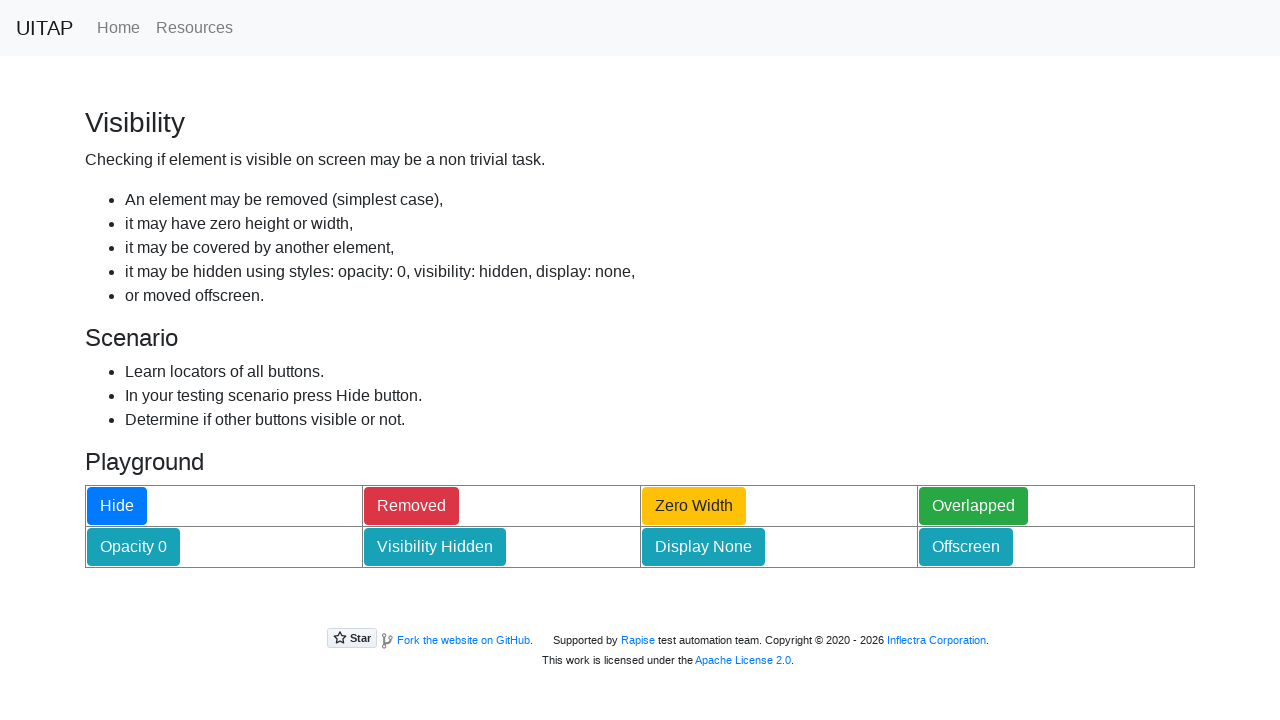

Verified #offscreenButton is visible
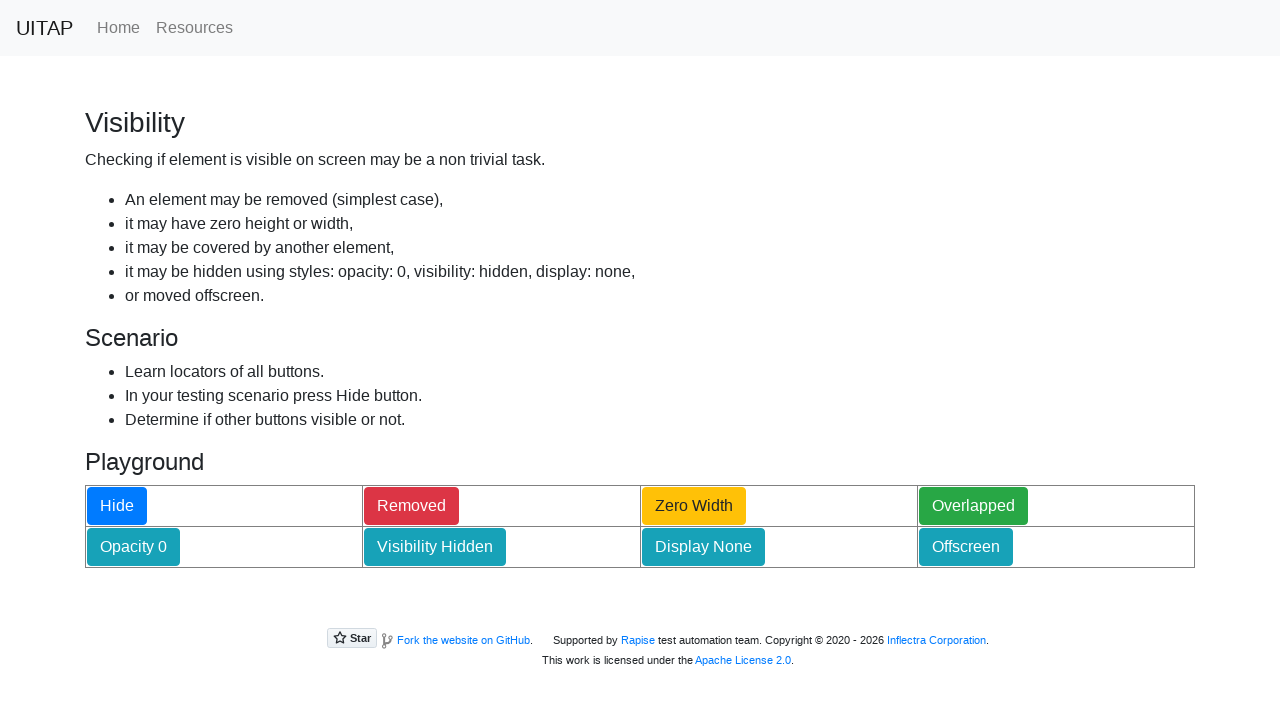

Verified #hideButton is visible
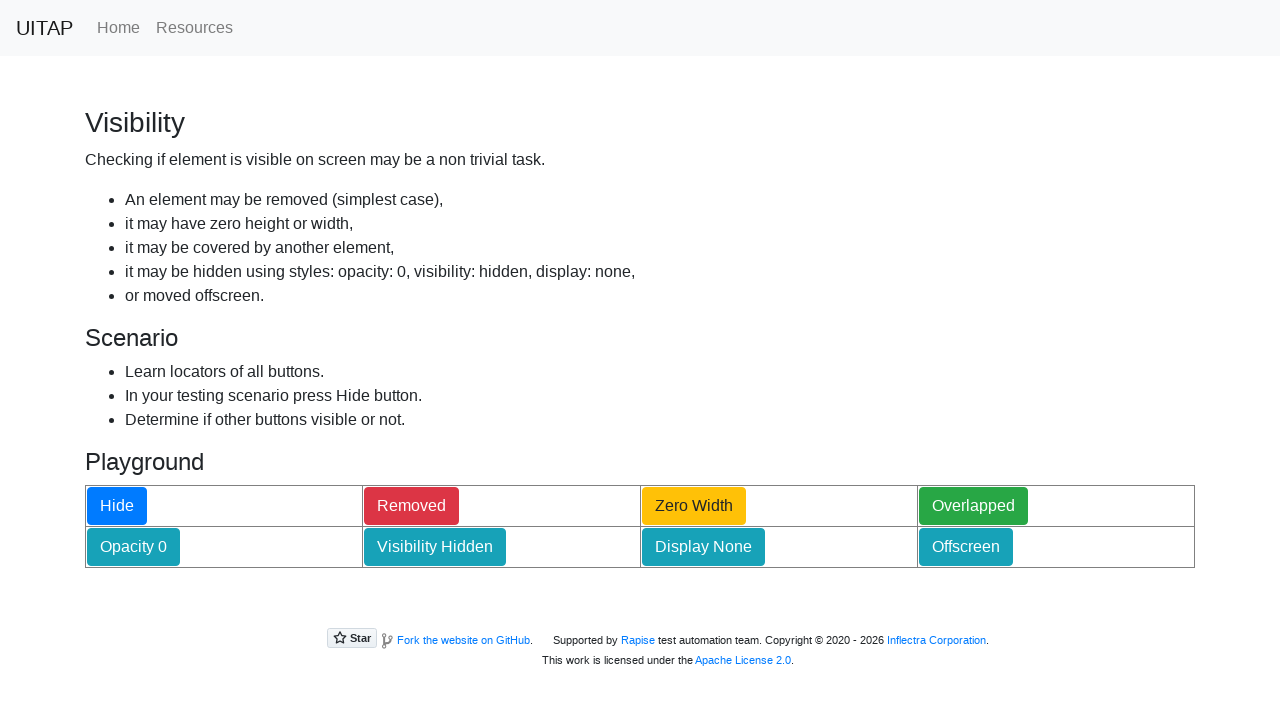

Clicked the Hide button to hide other buttons at (117, 506) on #hideButton
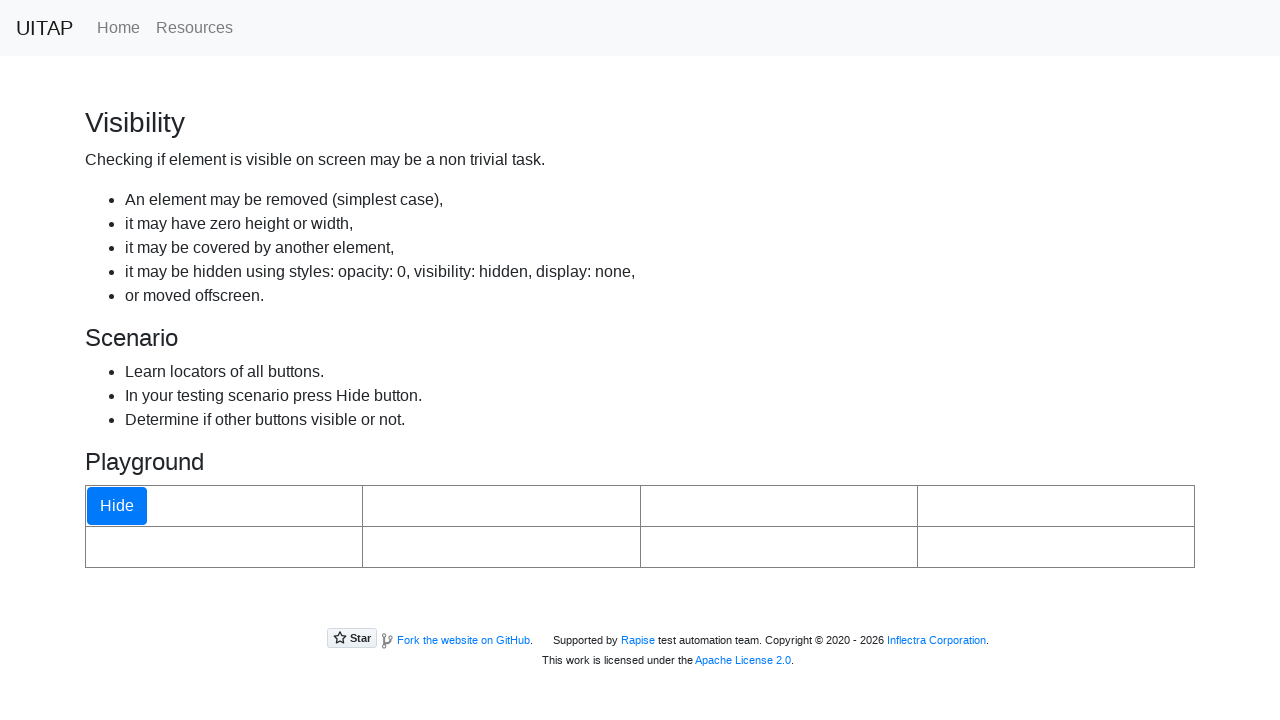

Waited 500ms for hide animation to complete
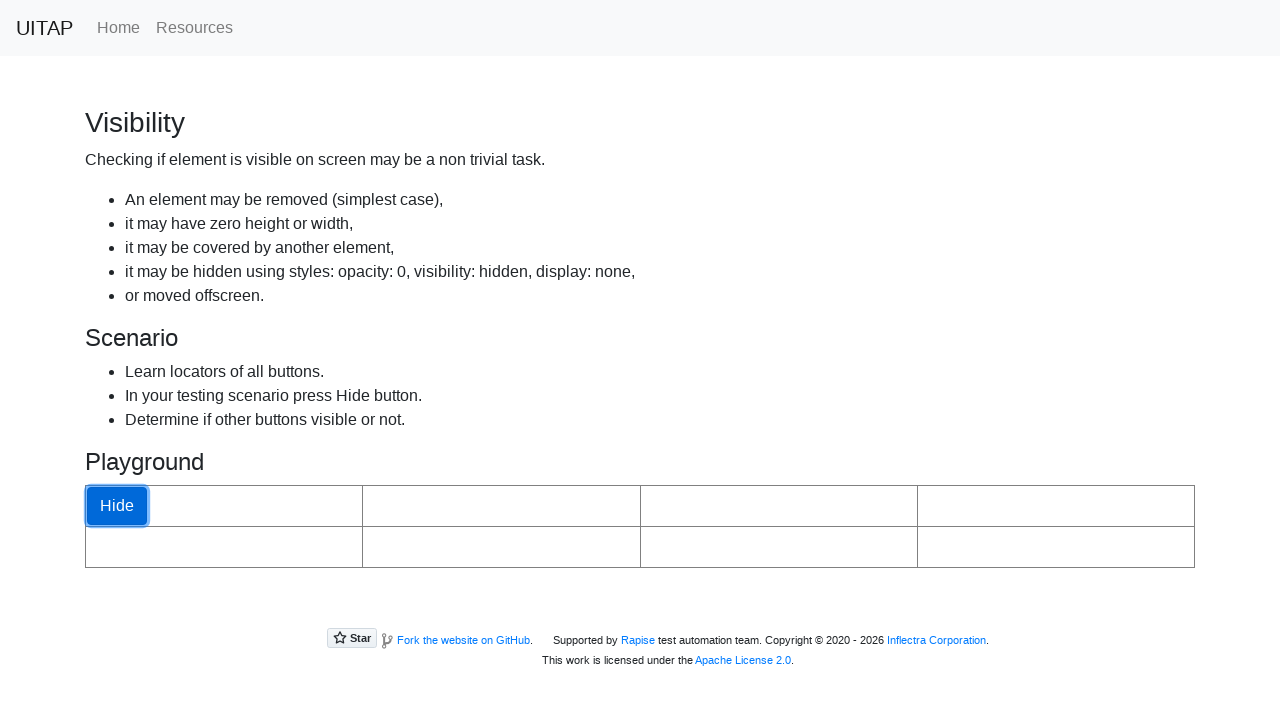

Reloaded the page
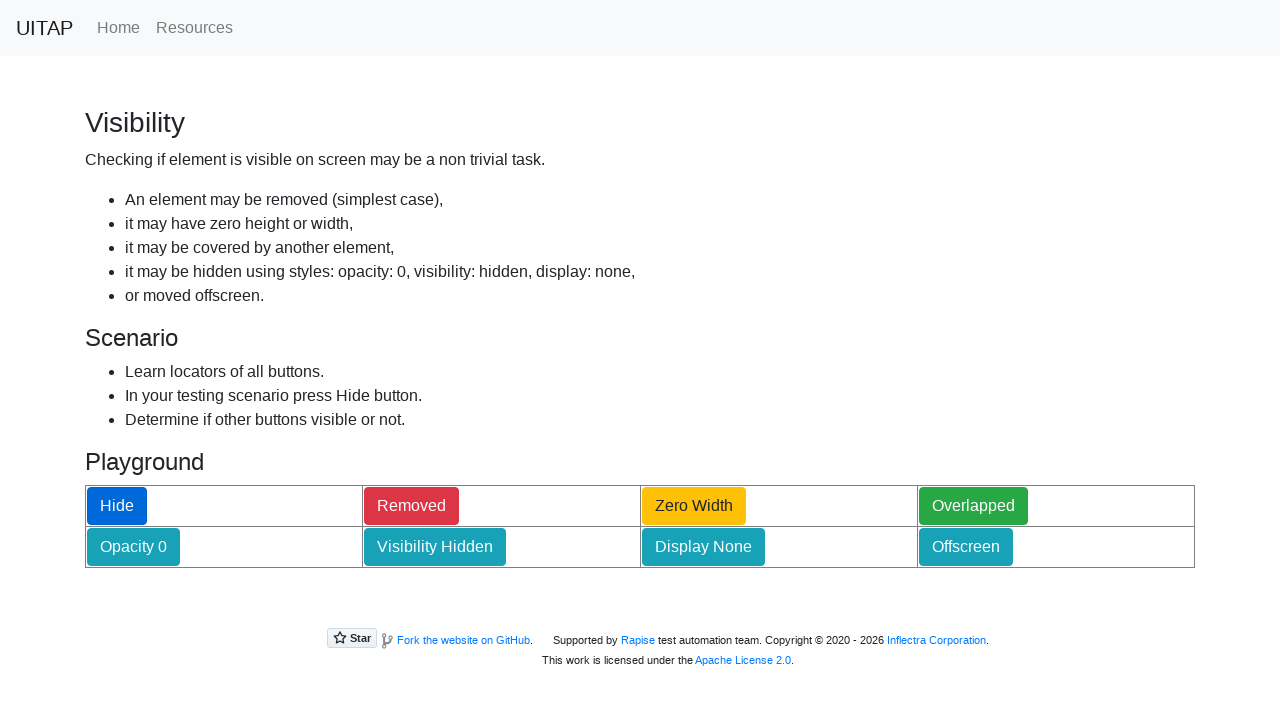

Page reloaded and hideButton selector is present again
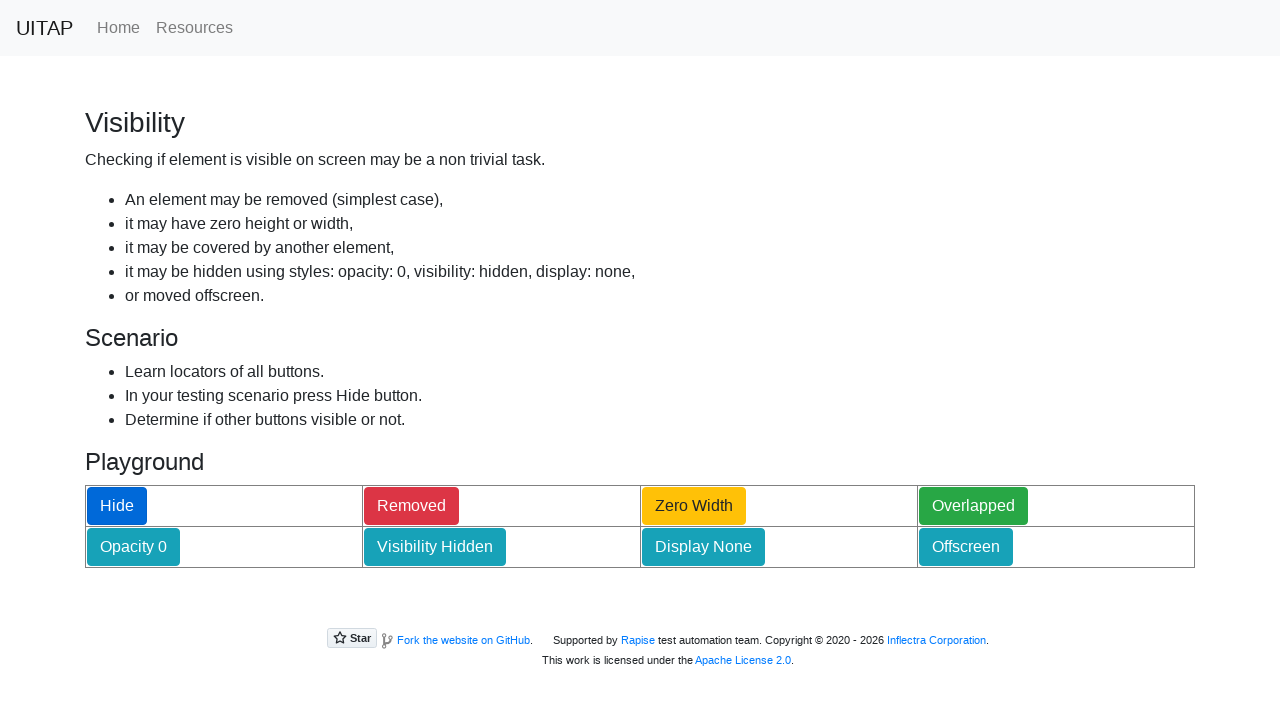

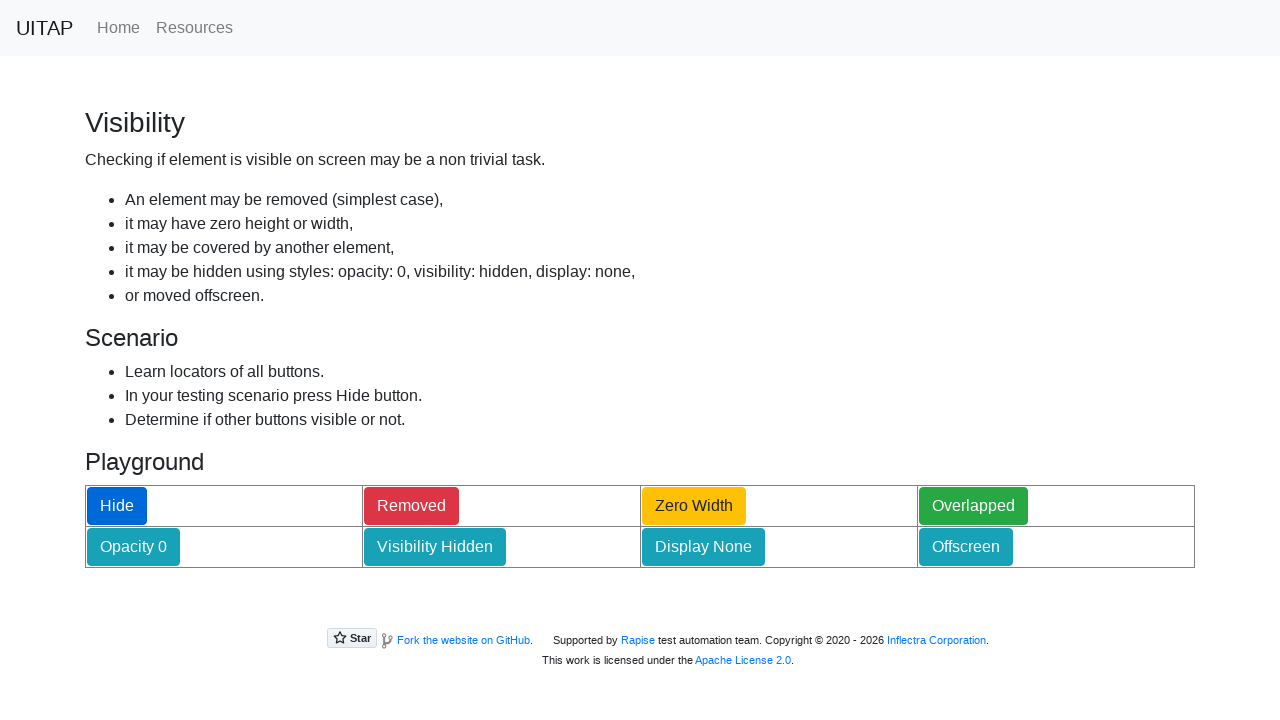